Tests mouse interaction events (click, double-click, and right-click) on a page and verifies the active element changes

Starting URL: https://v1.training-support.net/selenium/input-events

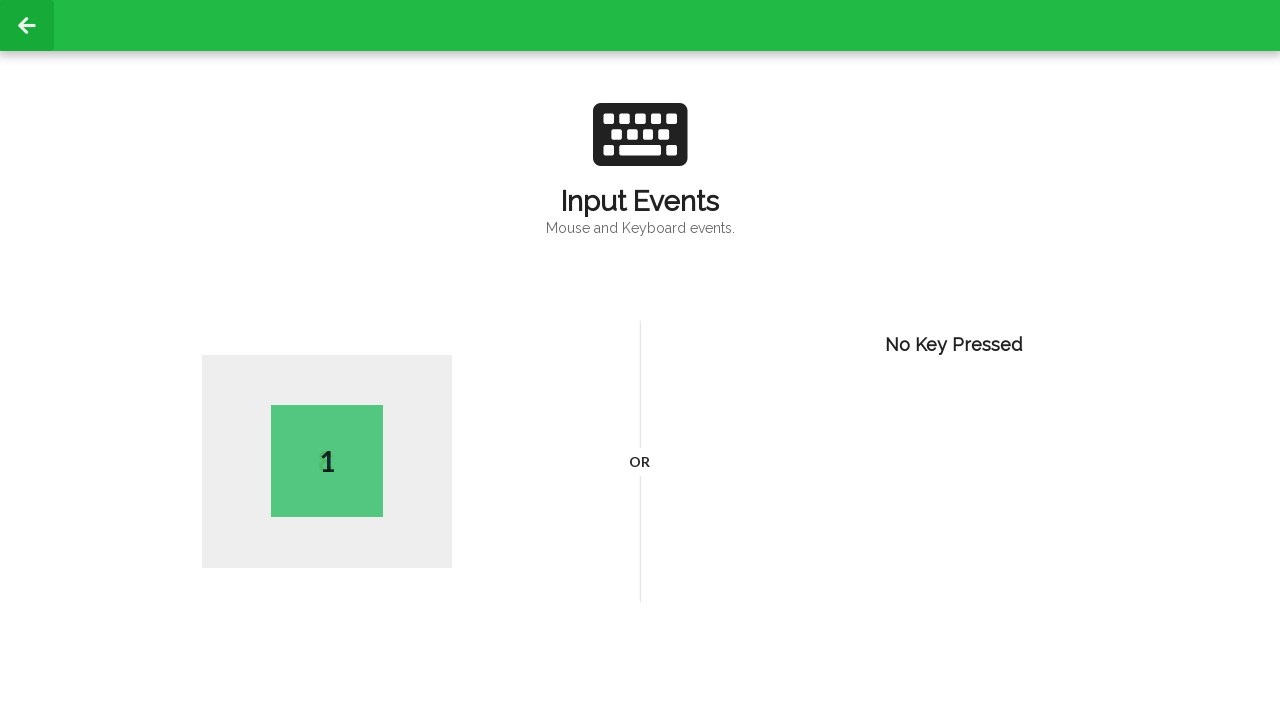

Performed single click on page body at (640, 360) on body
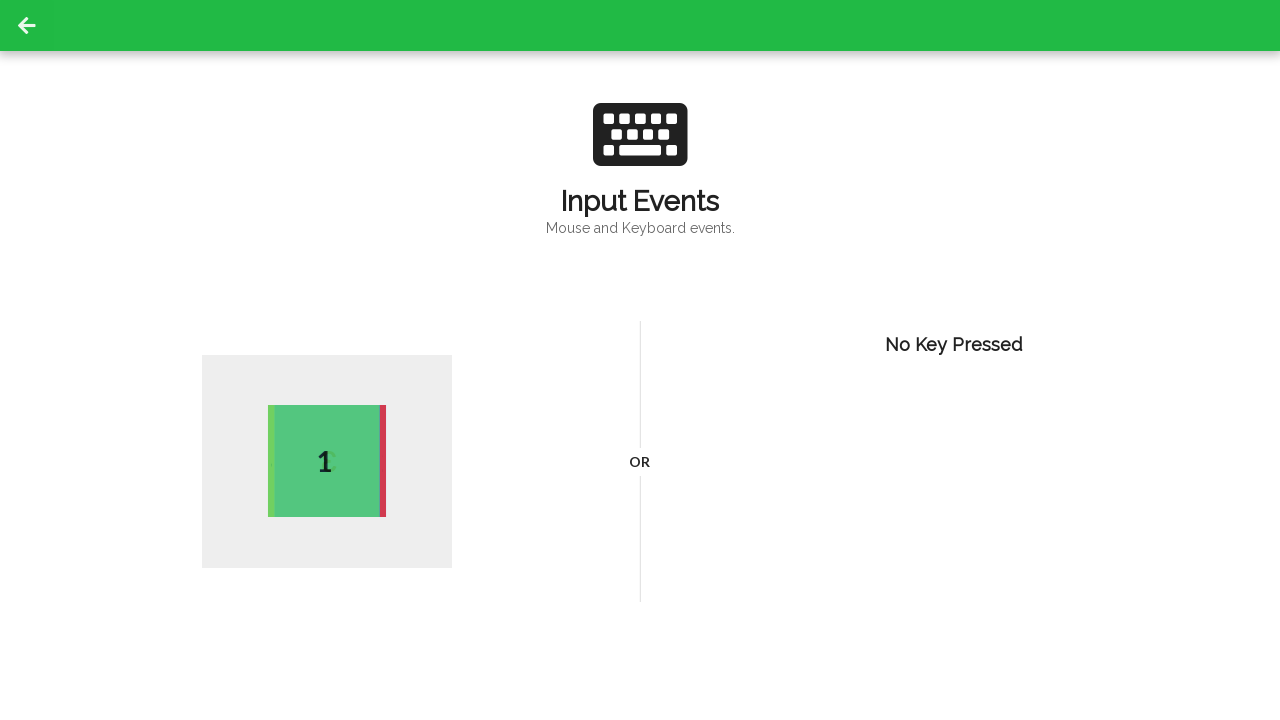

Verified active element is displayed after single click
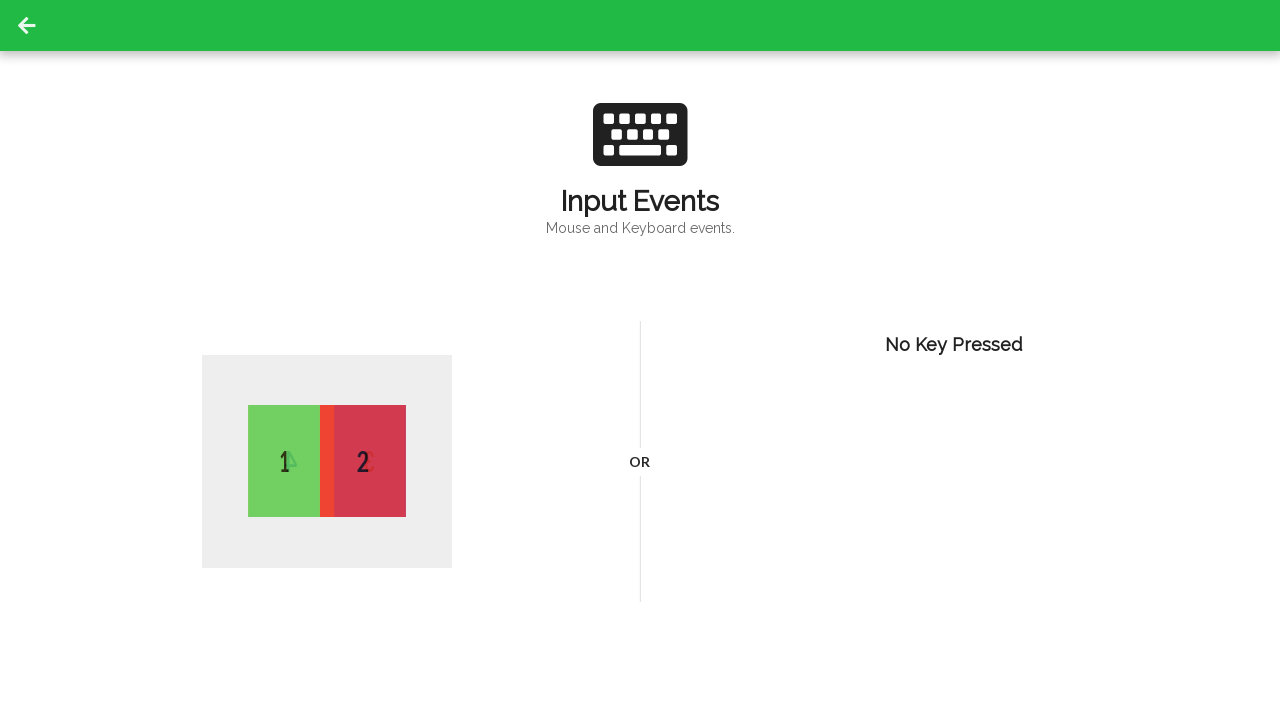

Performed double-click on page body at (640, 360) on body
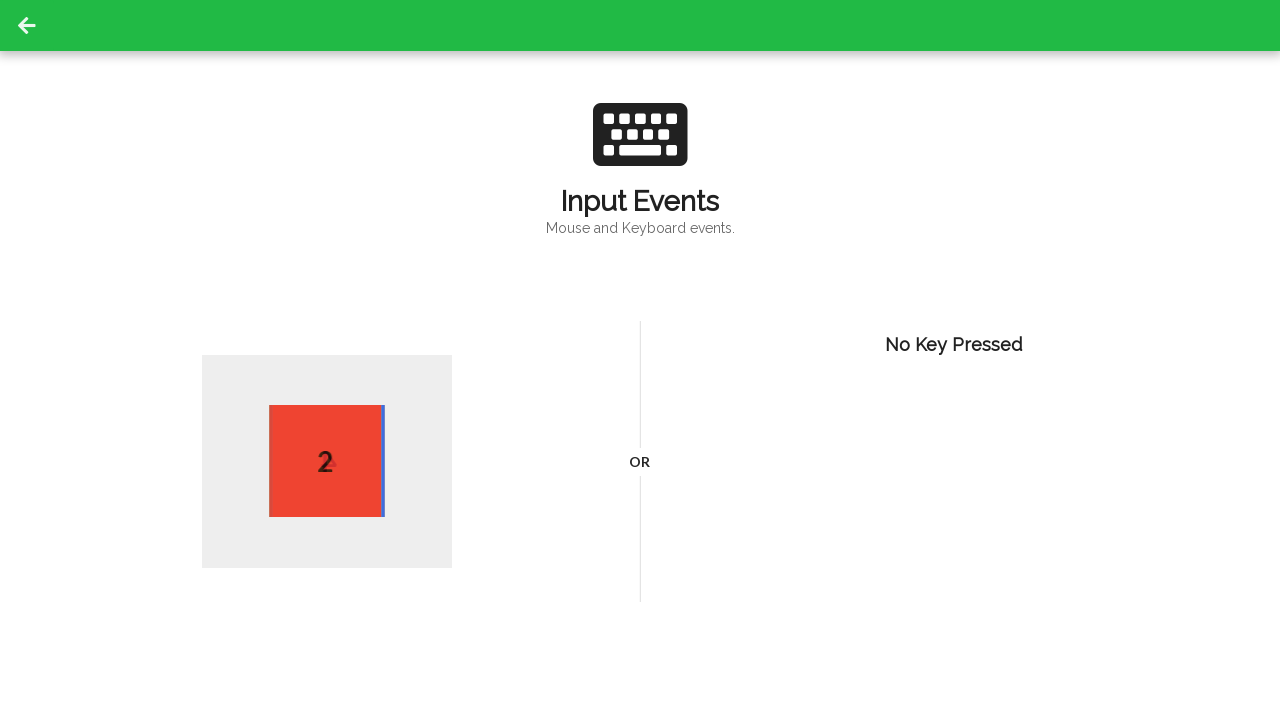

Verified active element is displayed after double-click
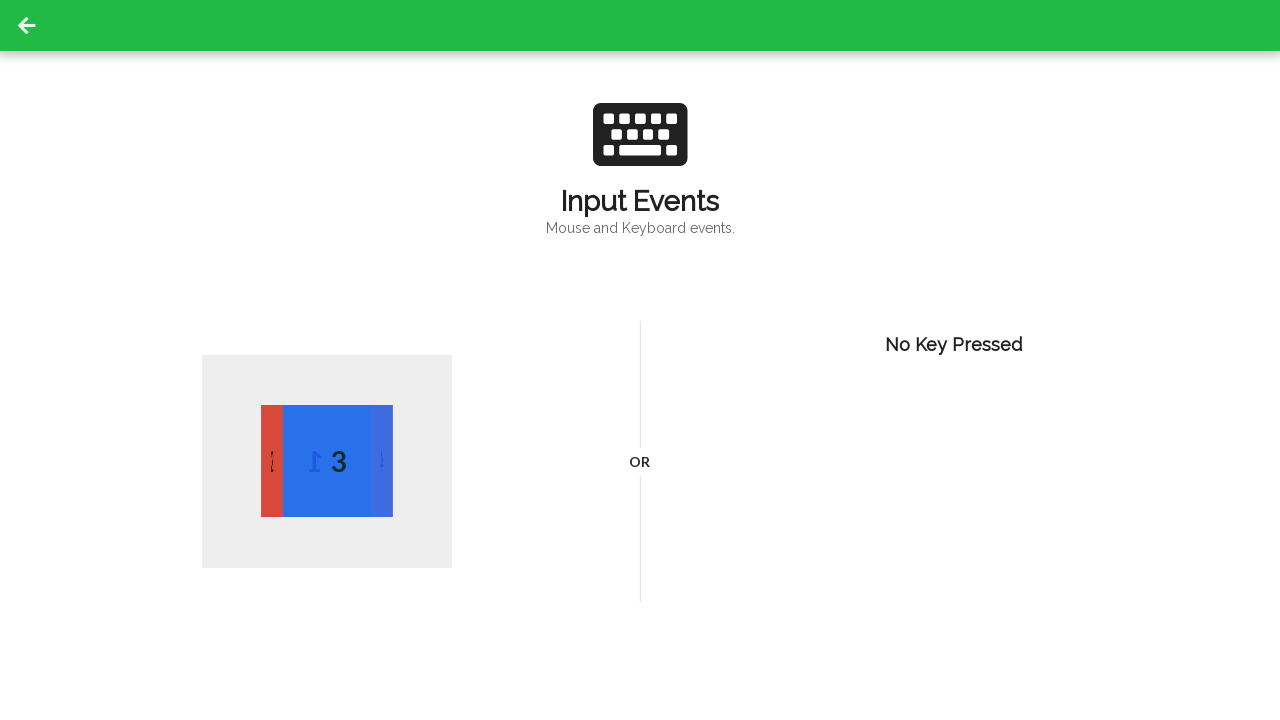

Performed right-click on page body at (640, 360) on body
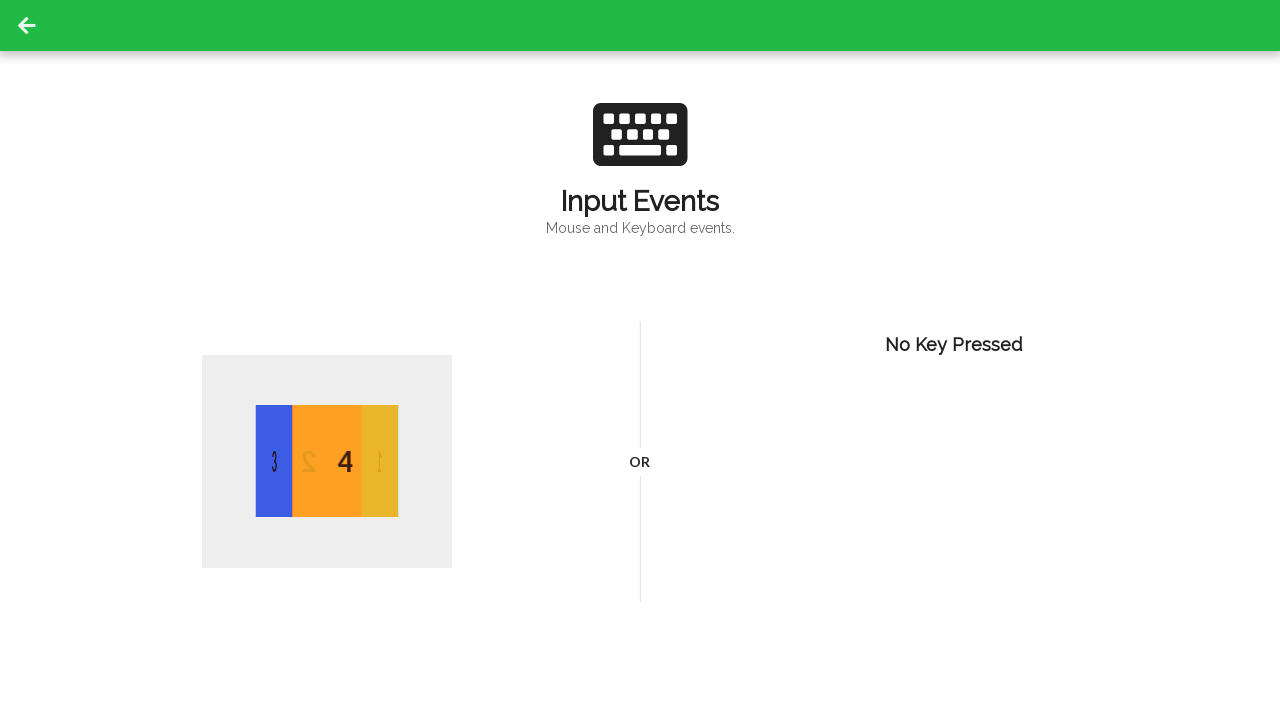

Verified active element is displayed after right-click
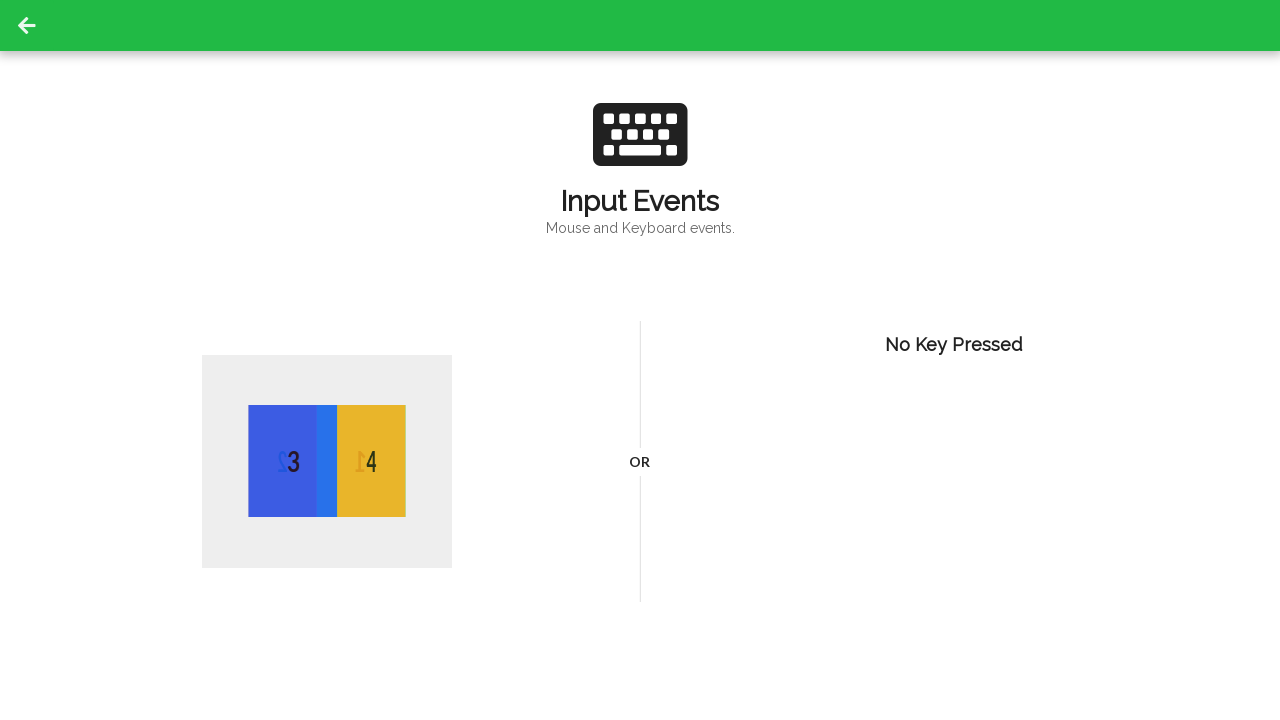

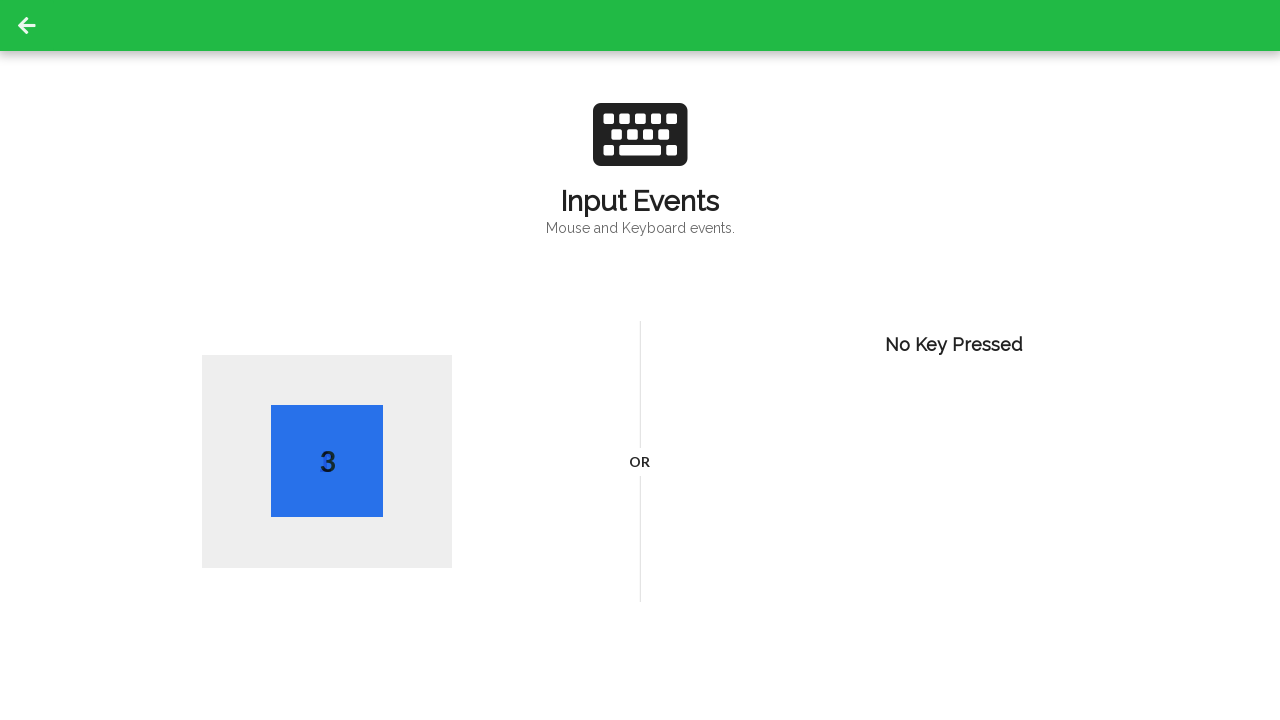